Tests drag and drop functionality by dragging a draggable element and dropping it onto a droppable target area on the jQuery UI demo page

Starting URL: http://jqueryui.com/resources/demos/droppable/default.html

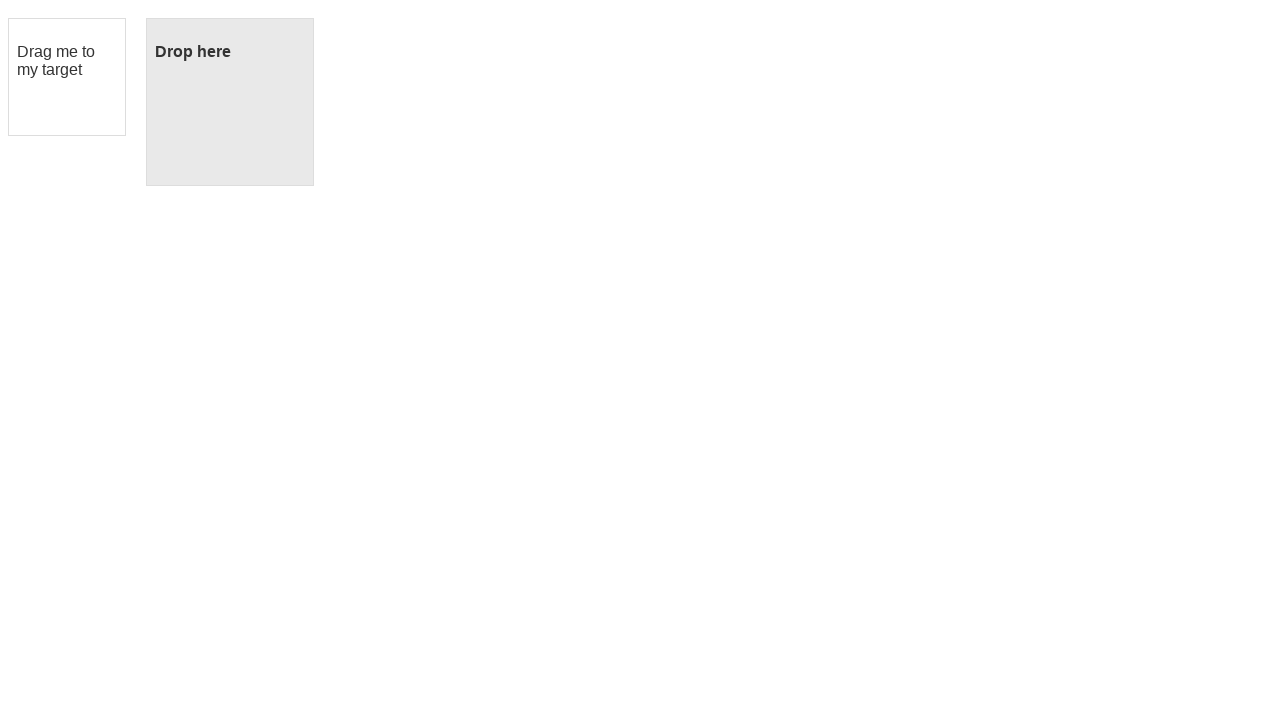

Waited for draggable element to be visible
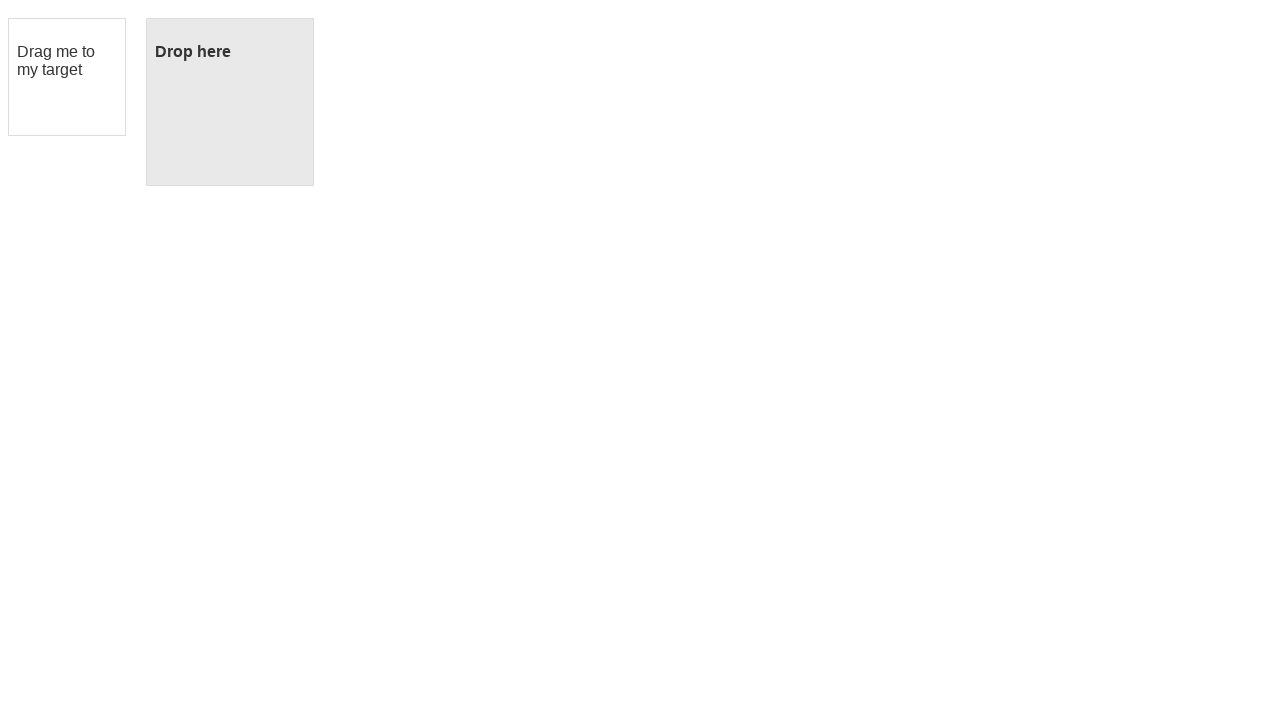

Waited for droppable target element to be visible
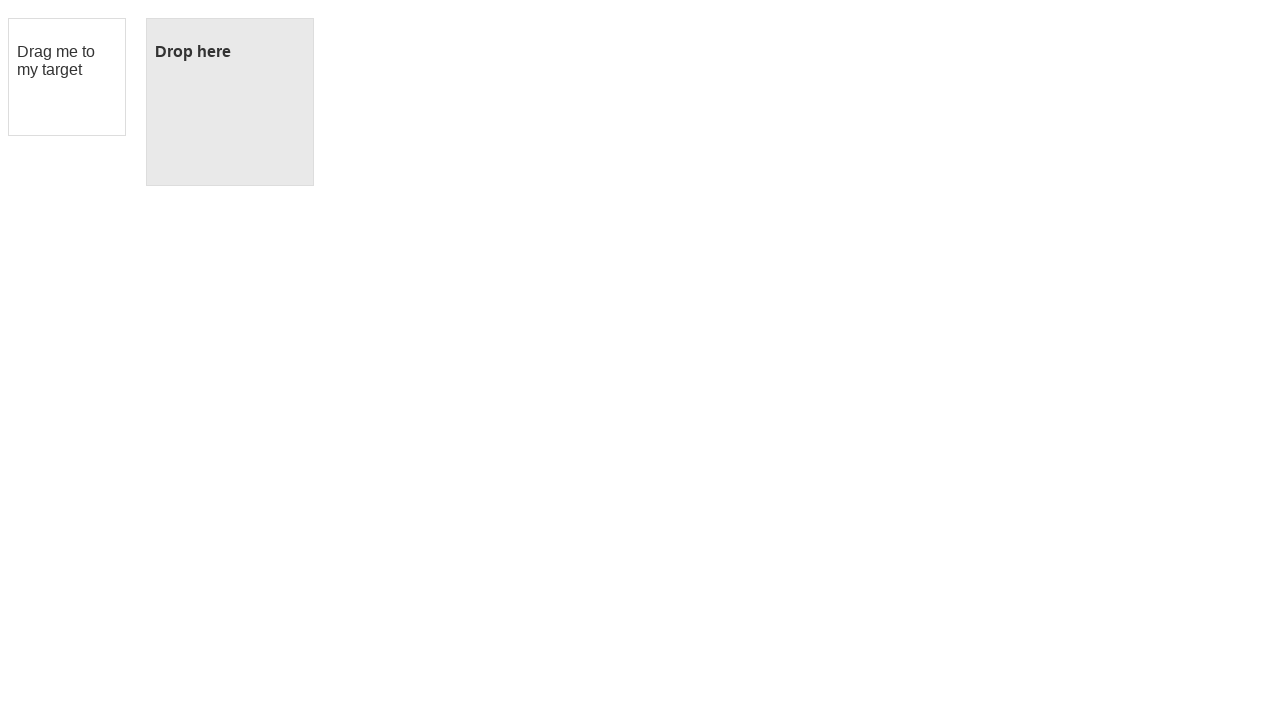

Located draggable element
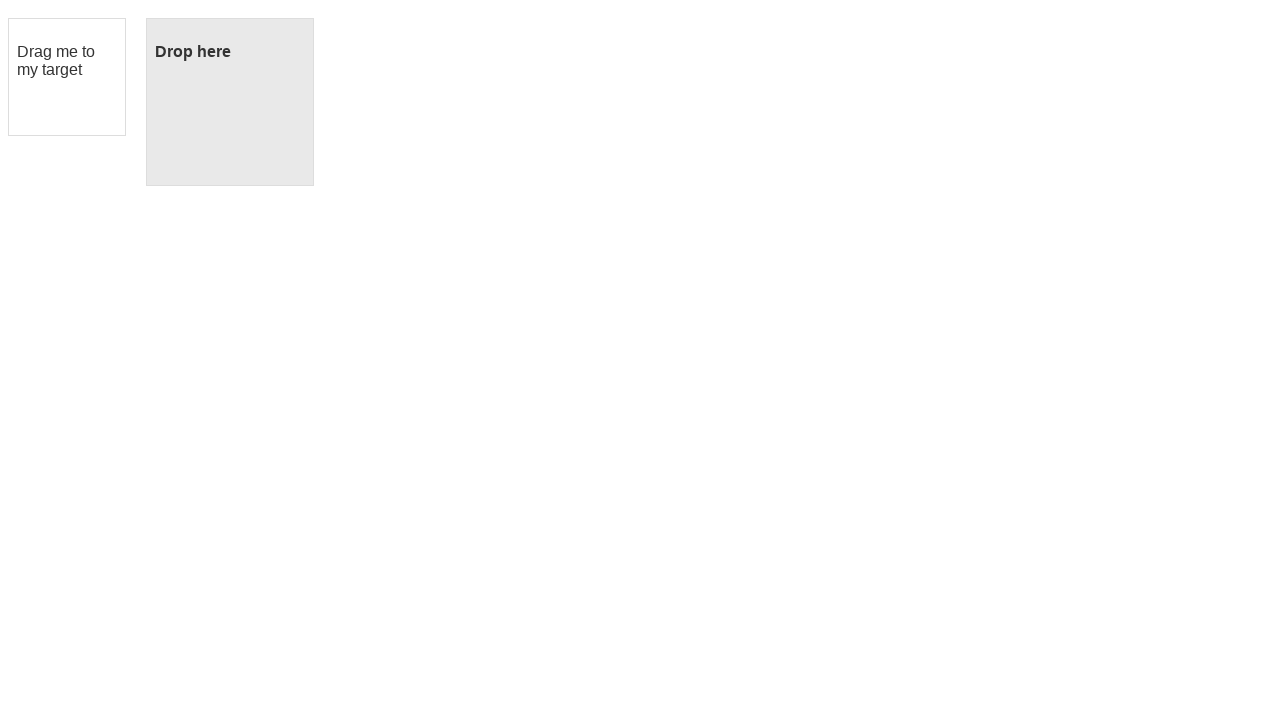

Located droppable target element
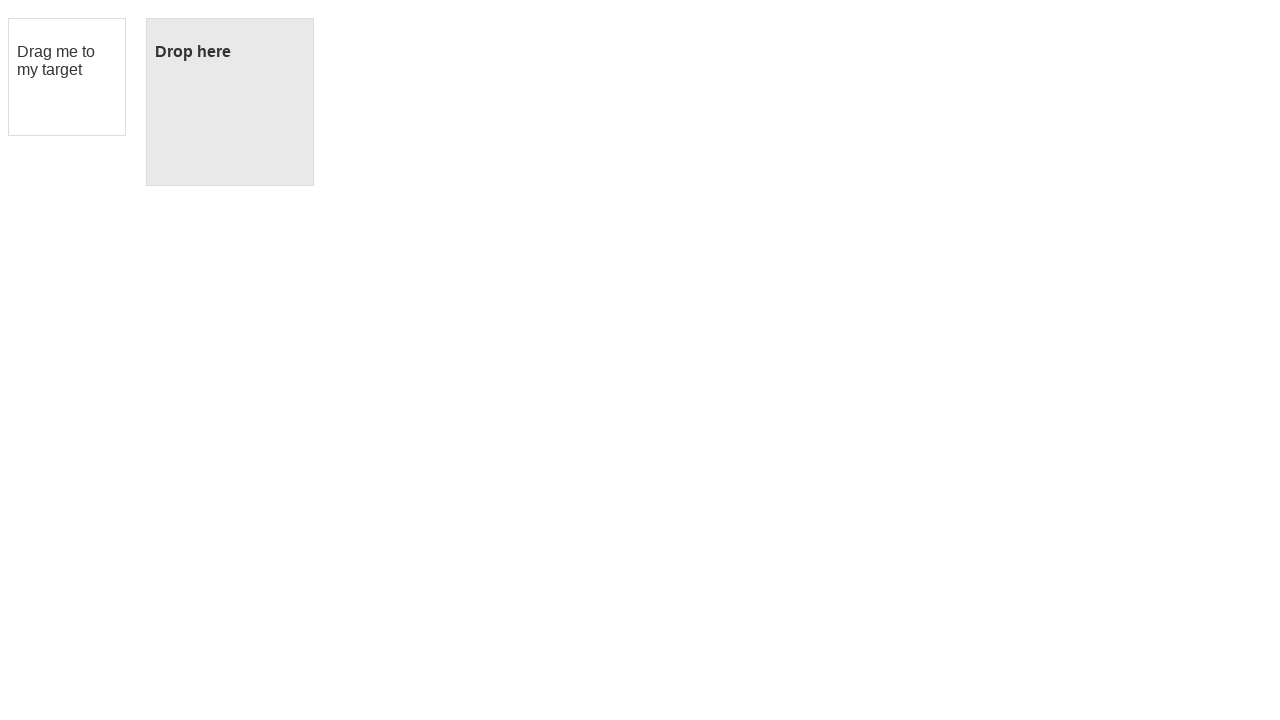

Dragged draggable element onto droppable target at (230, 102)
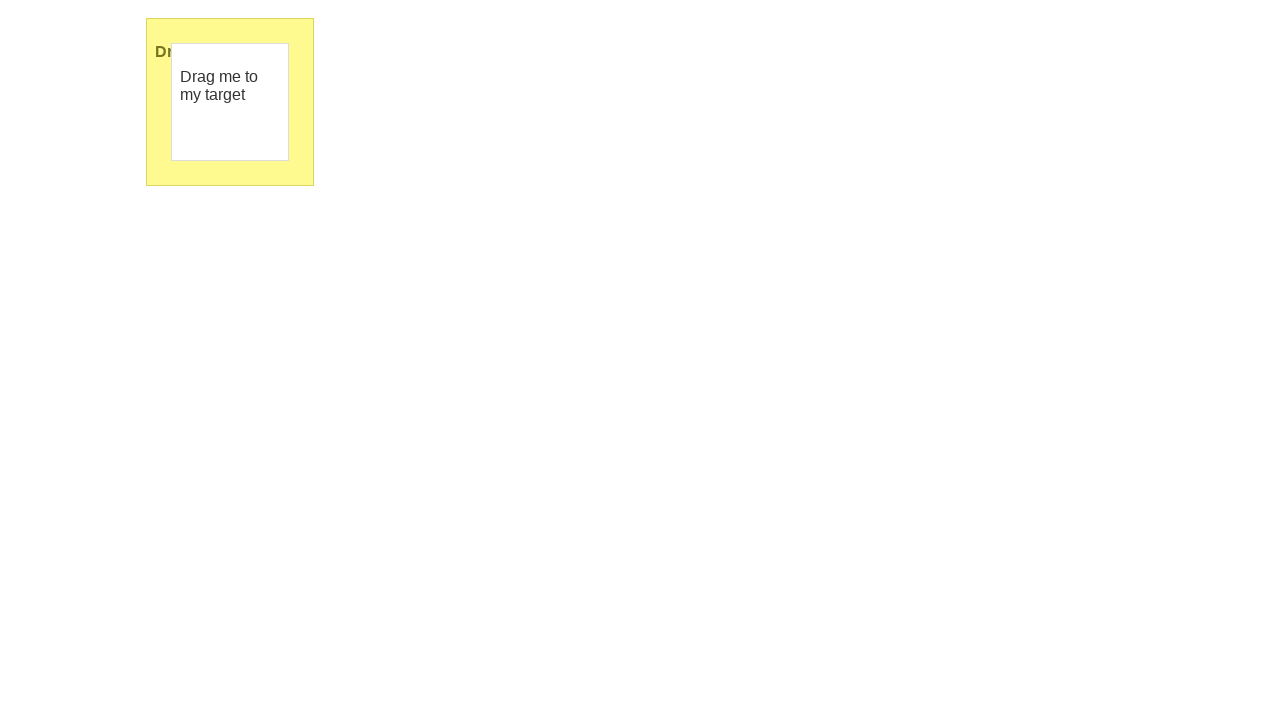

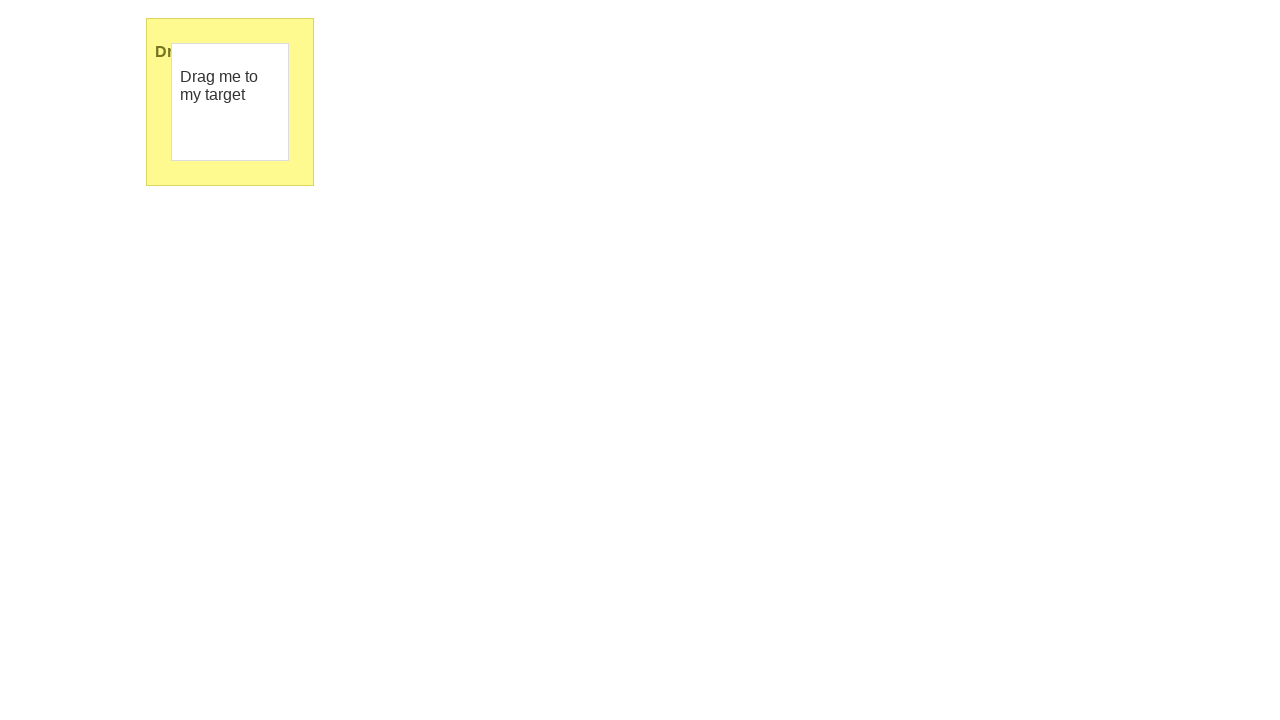